Navigates to Carbon.now.sh code snippet generator with pre-configured theme and code, then exports the code snippet as a 4x PNG image by clicking through the export menu options.

Starting URL: https://carbon.now.sh/?t=seti&l=auto&code=print(%22Hello%20World%22)&bg=rgba(128,%20100,%2075,%2050)

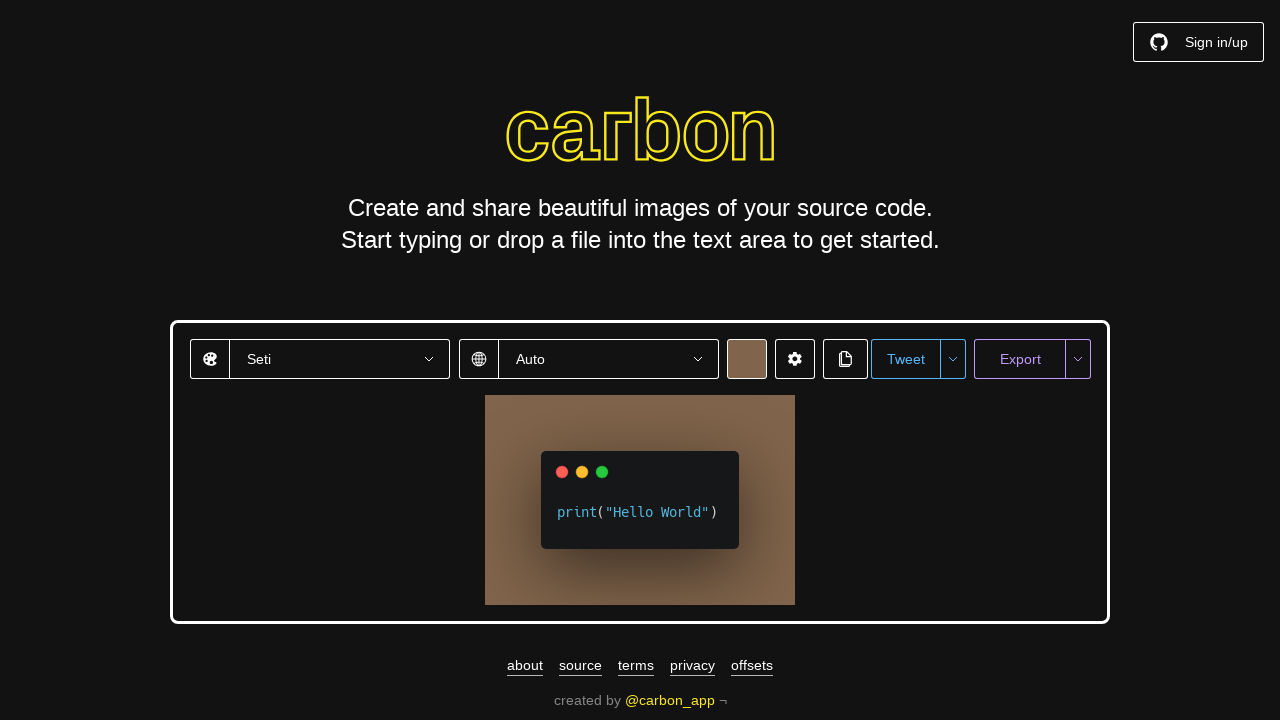

Waited for page to fully load (networkidle)
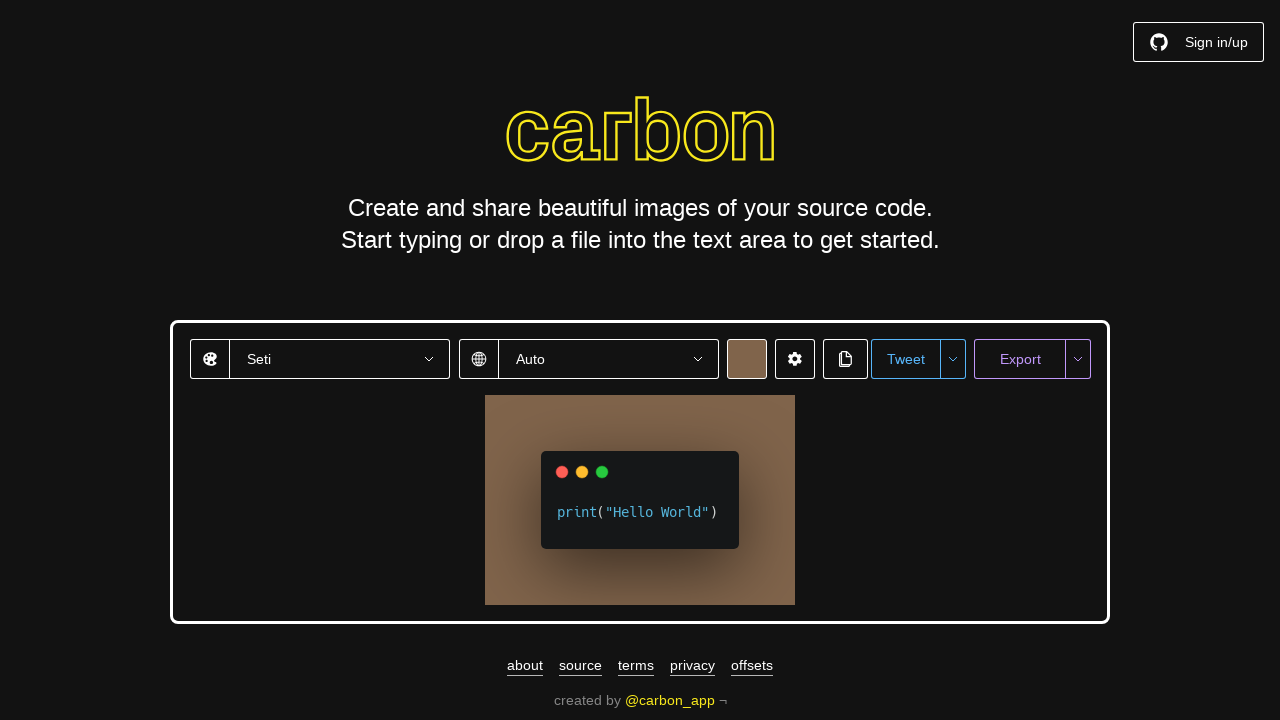

Clicked export menu button at (1078, 359) on #export-menu
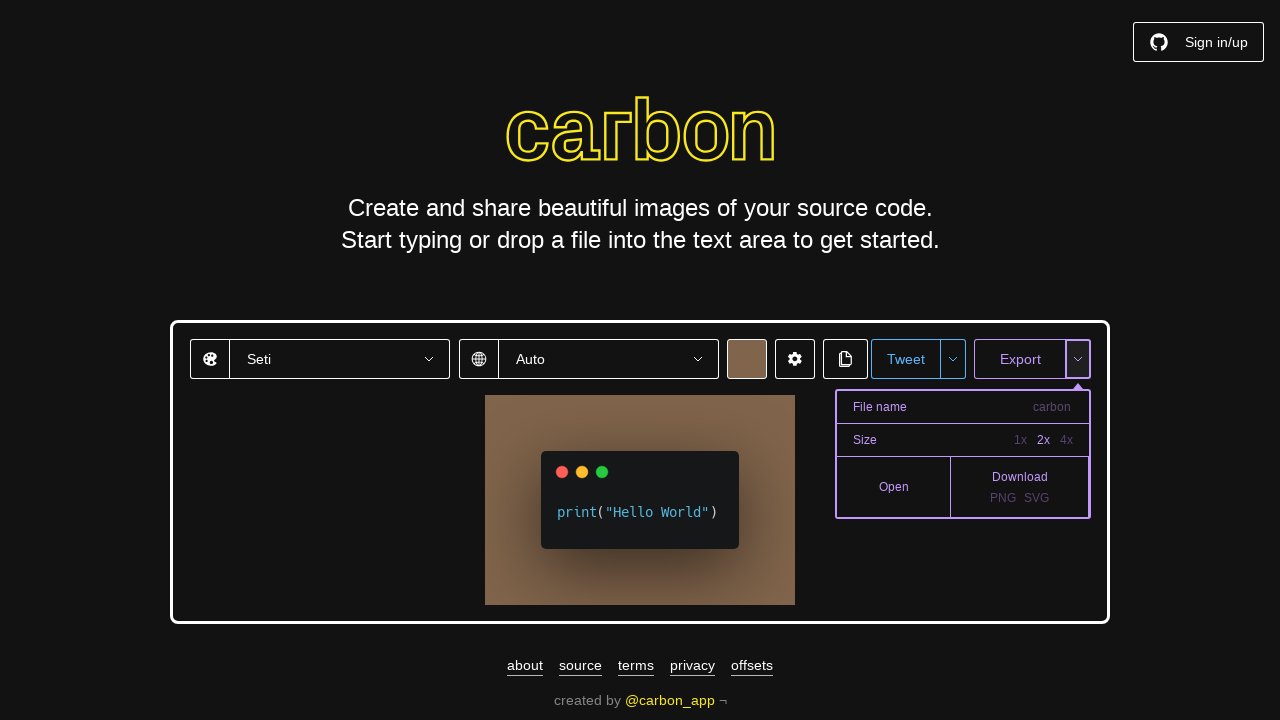

Waited for export menu to appear
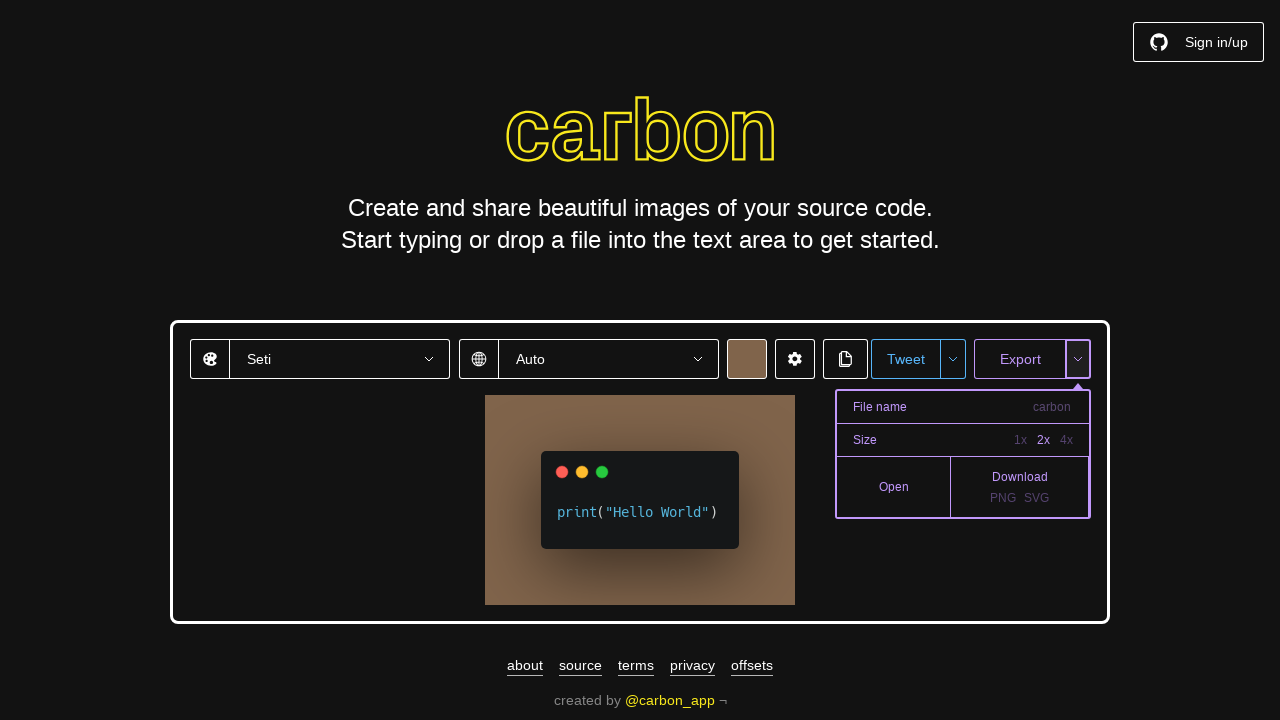

Selected 4x resolution option at (1066, 440) on button:has-text('4x')
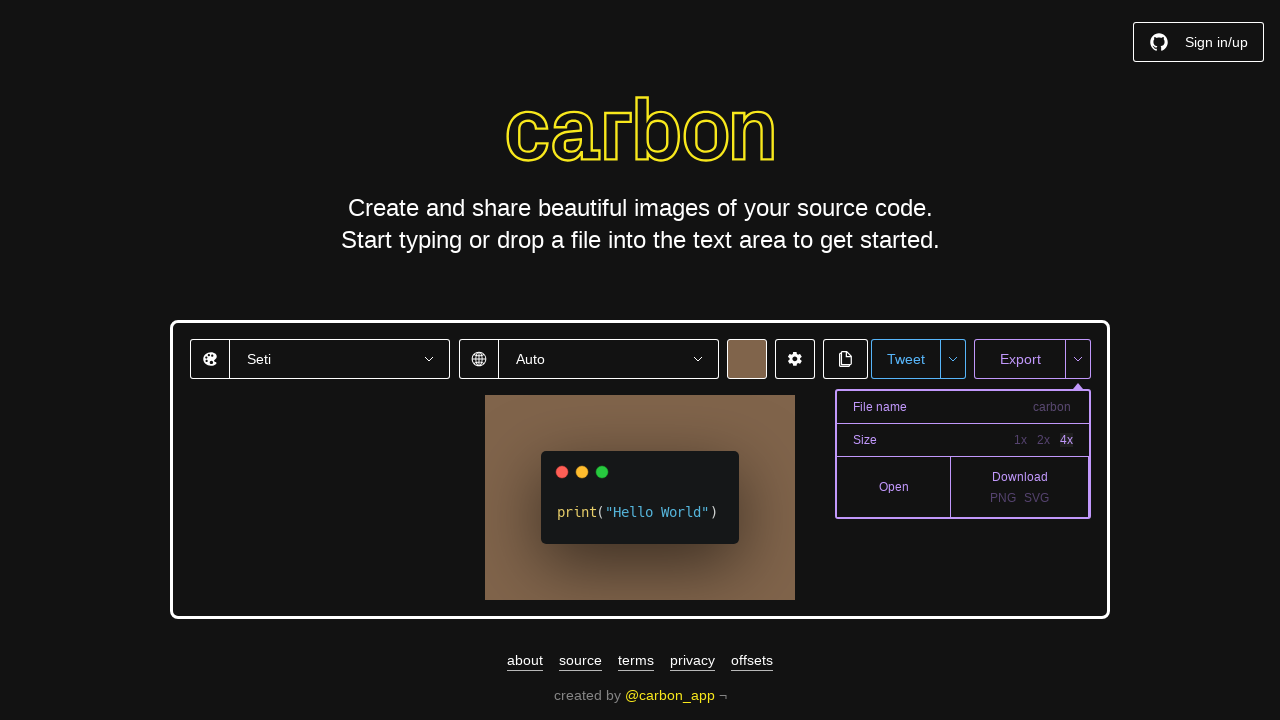

Waited for 4x resolution to apply
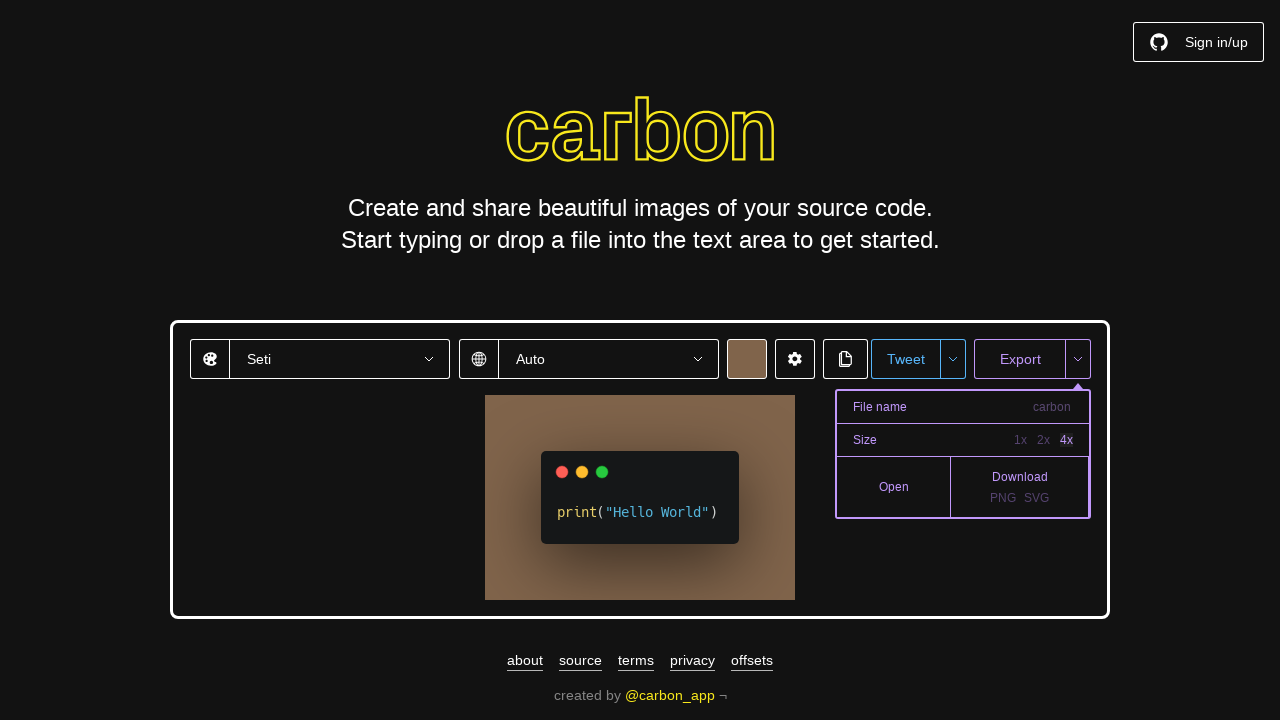

Clicked PNG export button to download the image at (1003, 498) on button:has-text('PNG')
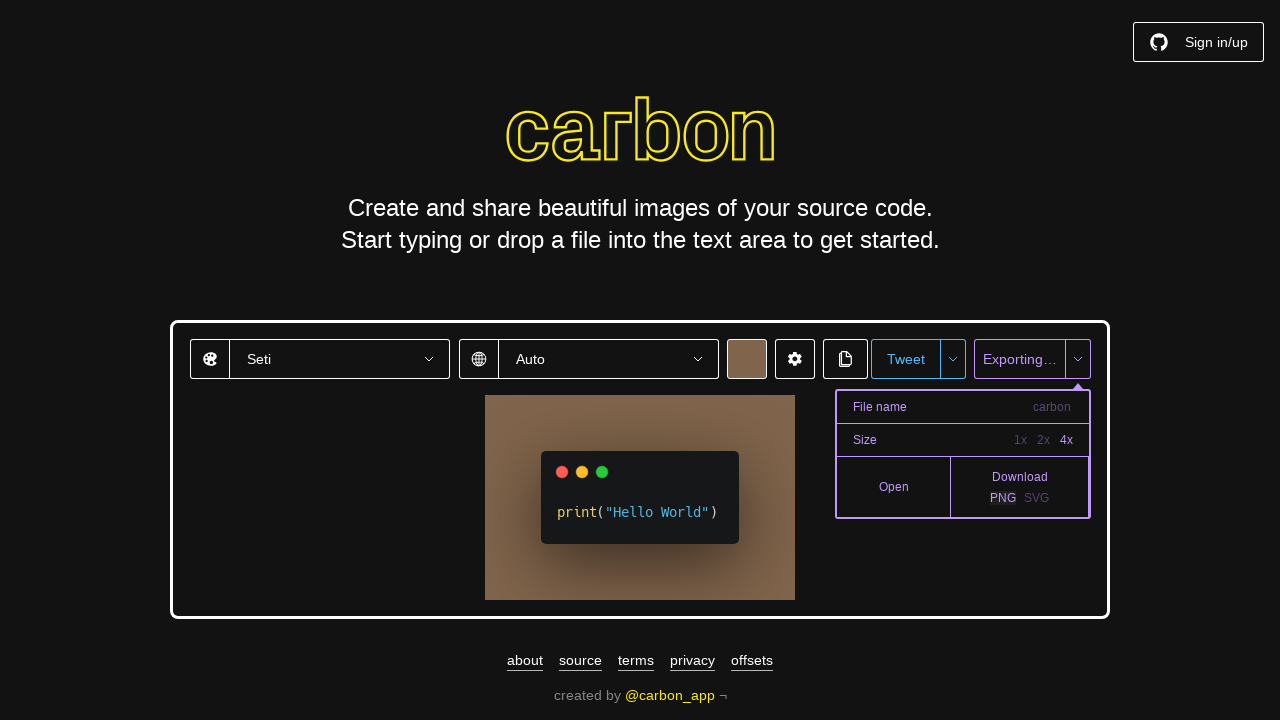

Waited for download to complete
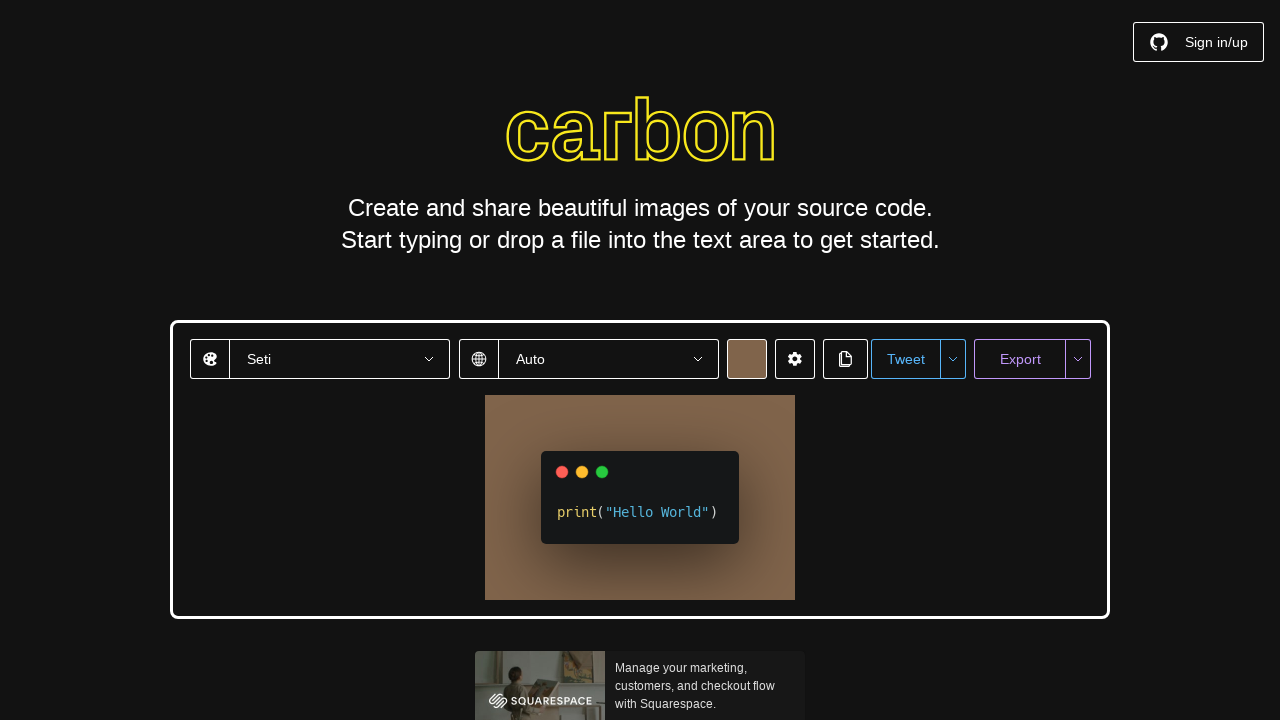

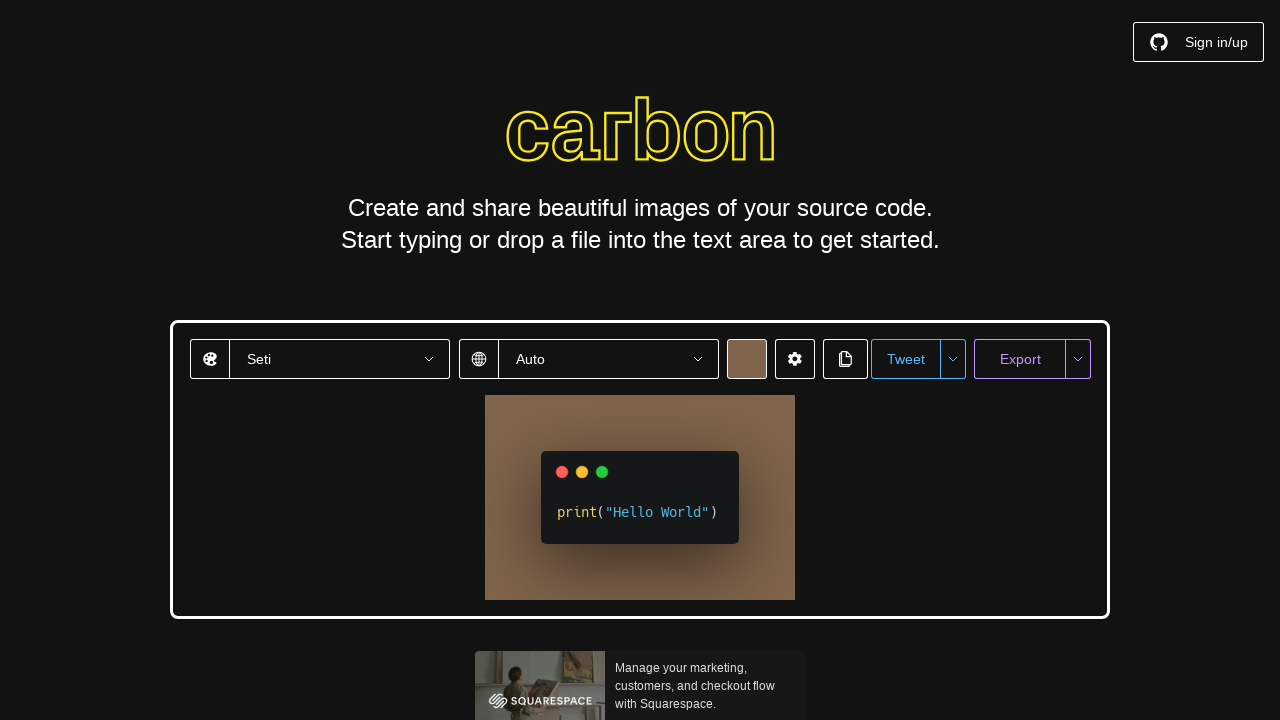